Attempts to click a disabled element to demonstrate ElementClickInterceptedException

Starting URL: https://demoda.com/text-box

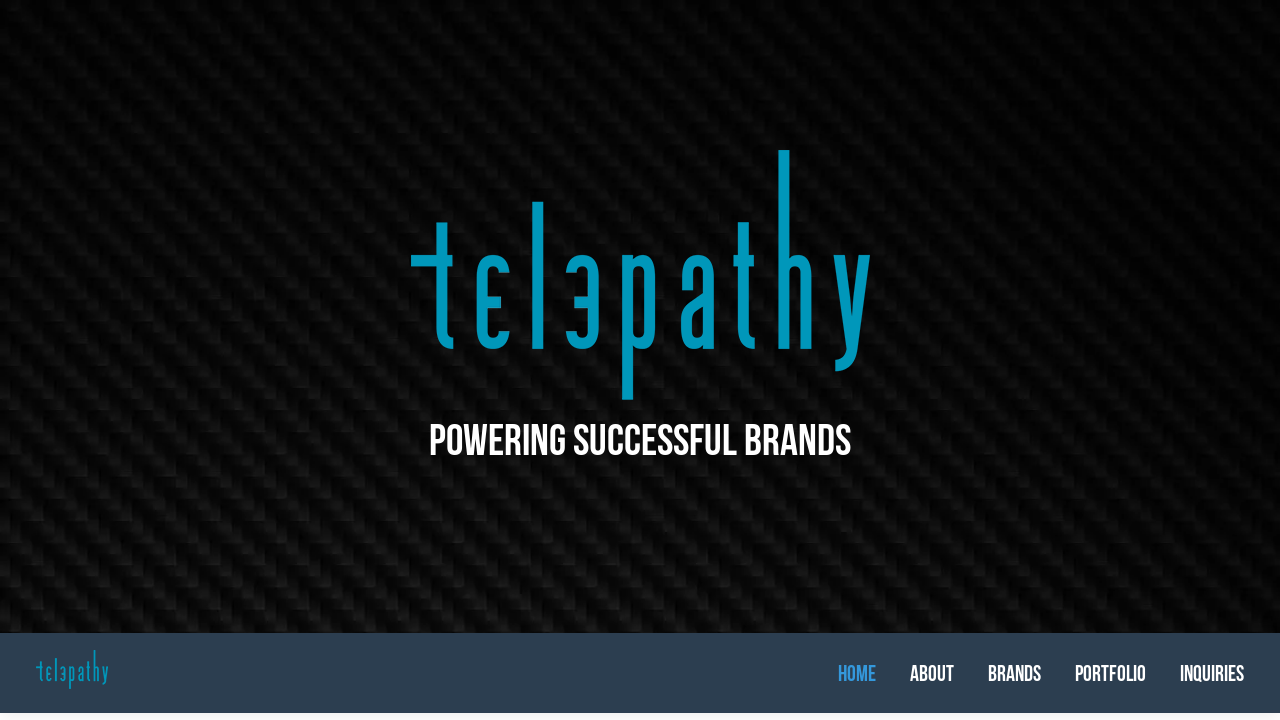

Navigated to https://demoda.com/text-box
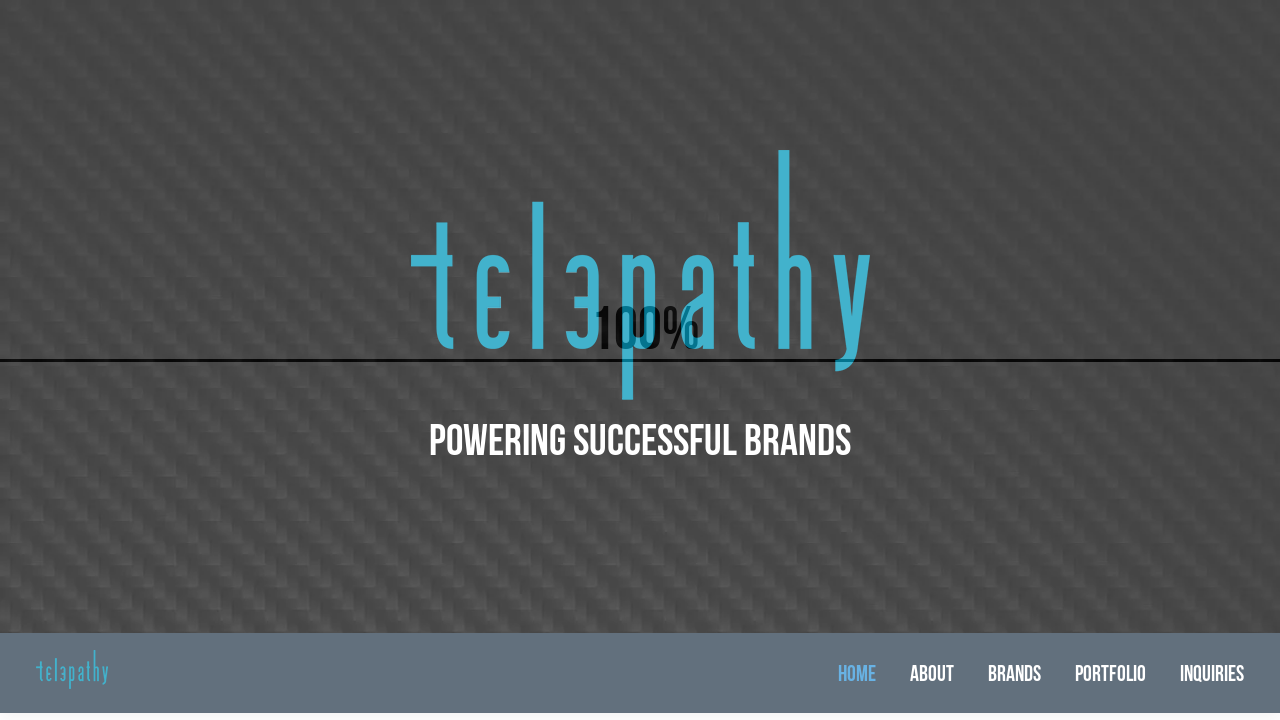

ElementClickInterceptedException caught - disabled element click failed as expected on #noRadio
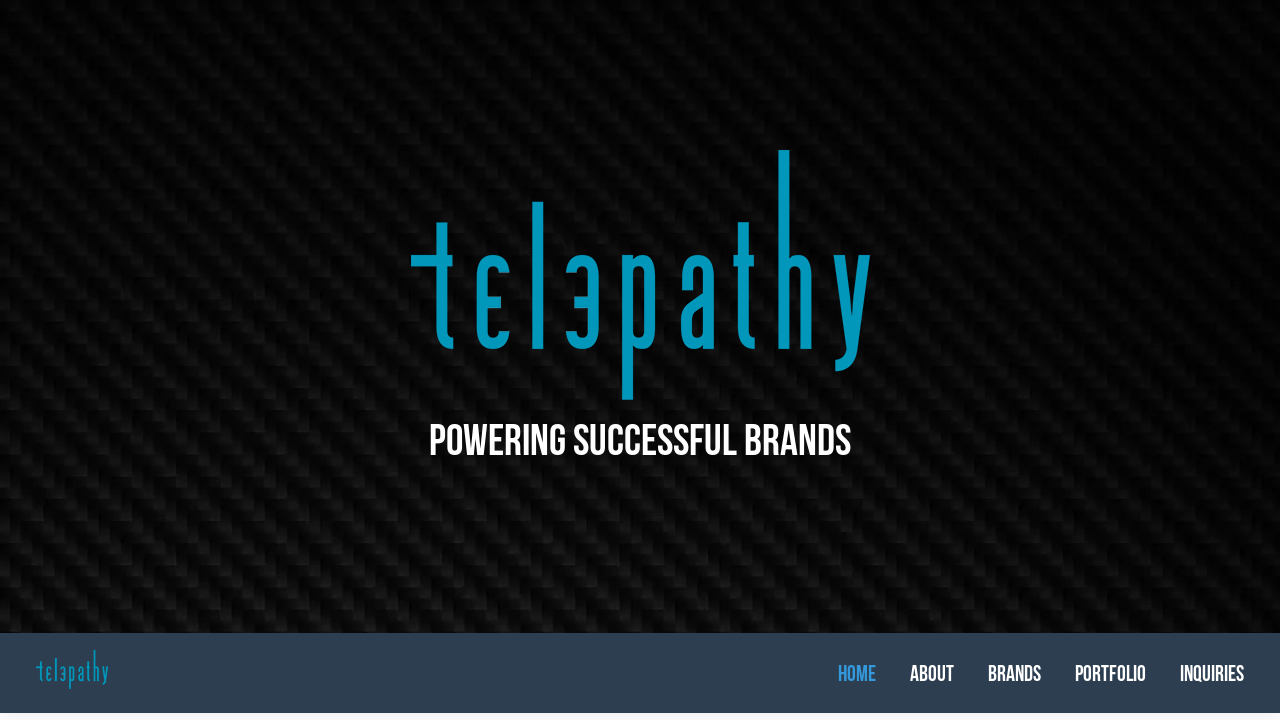

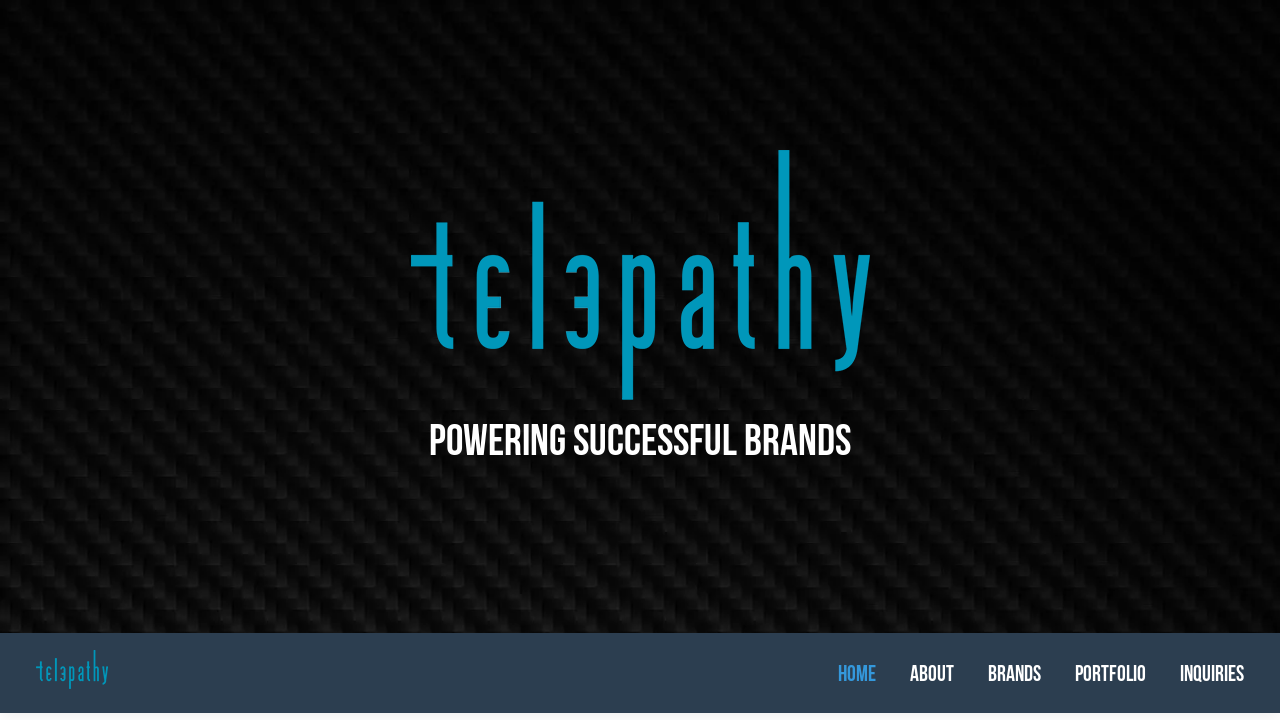